Navigates to the checkbox page and verifies checkbox elements are present and accessible

Starting URL: https://the-internet.herokuapp.com

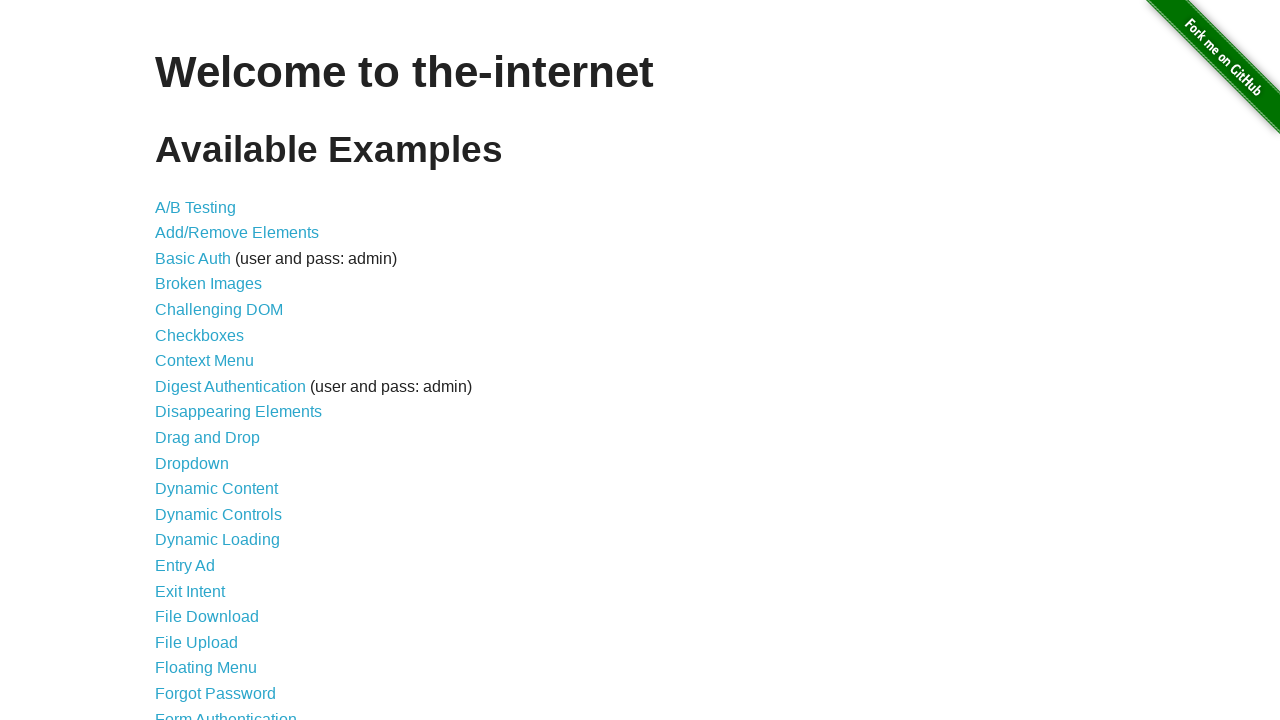

Clicked on the Checkboxes link at (200, 335) on a[href='/checkboxes']
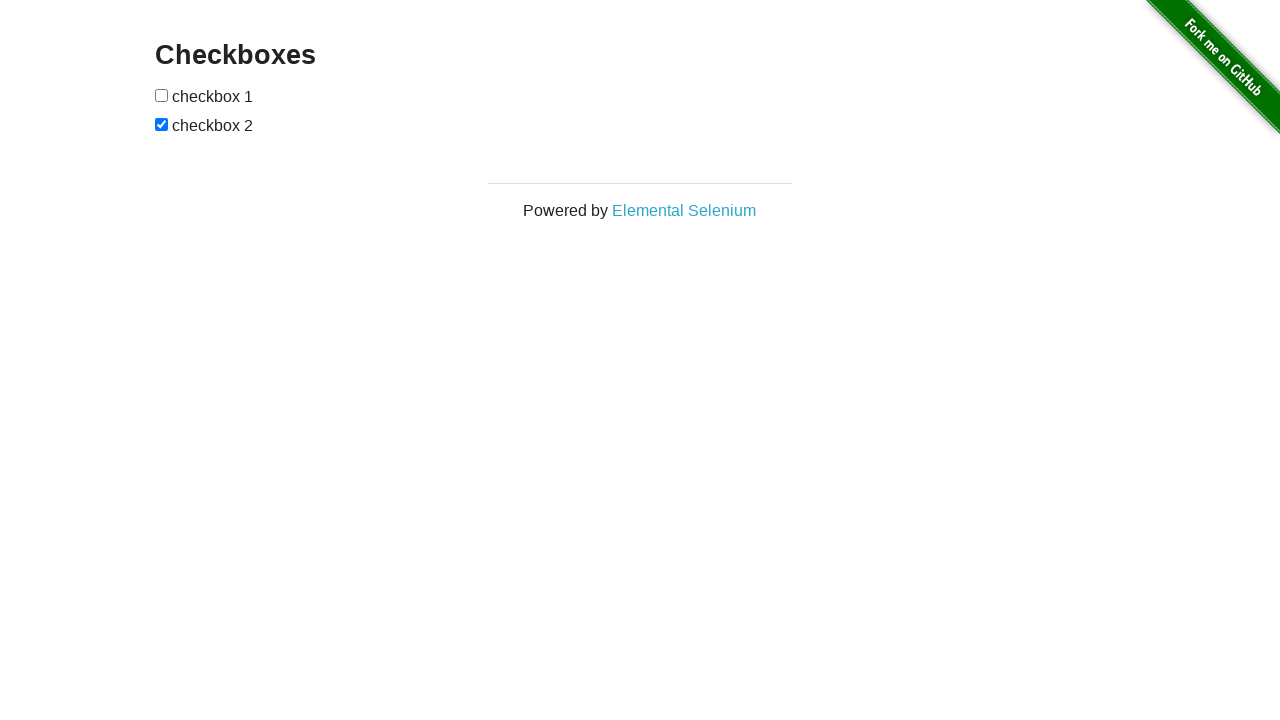

Checkbox page loaded and checkbox elements are present
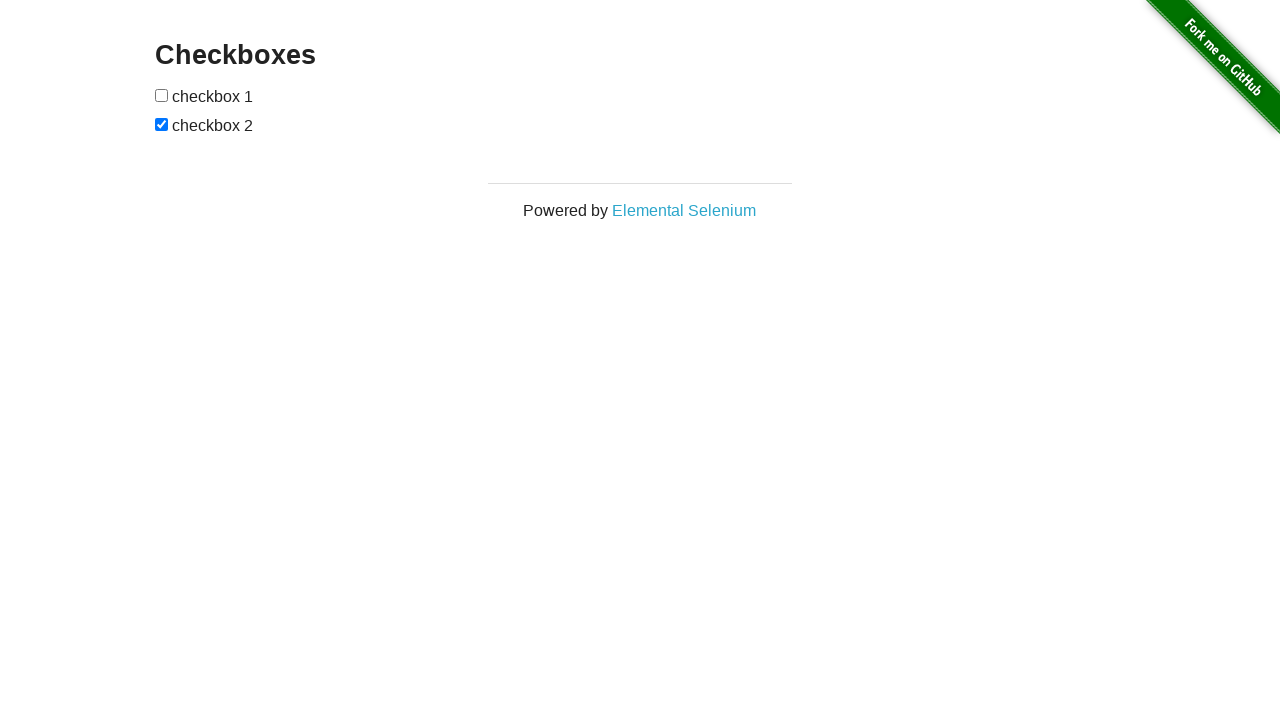

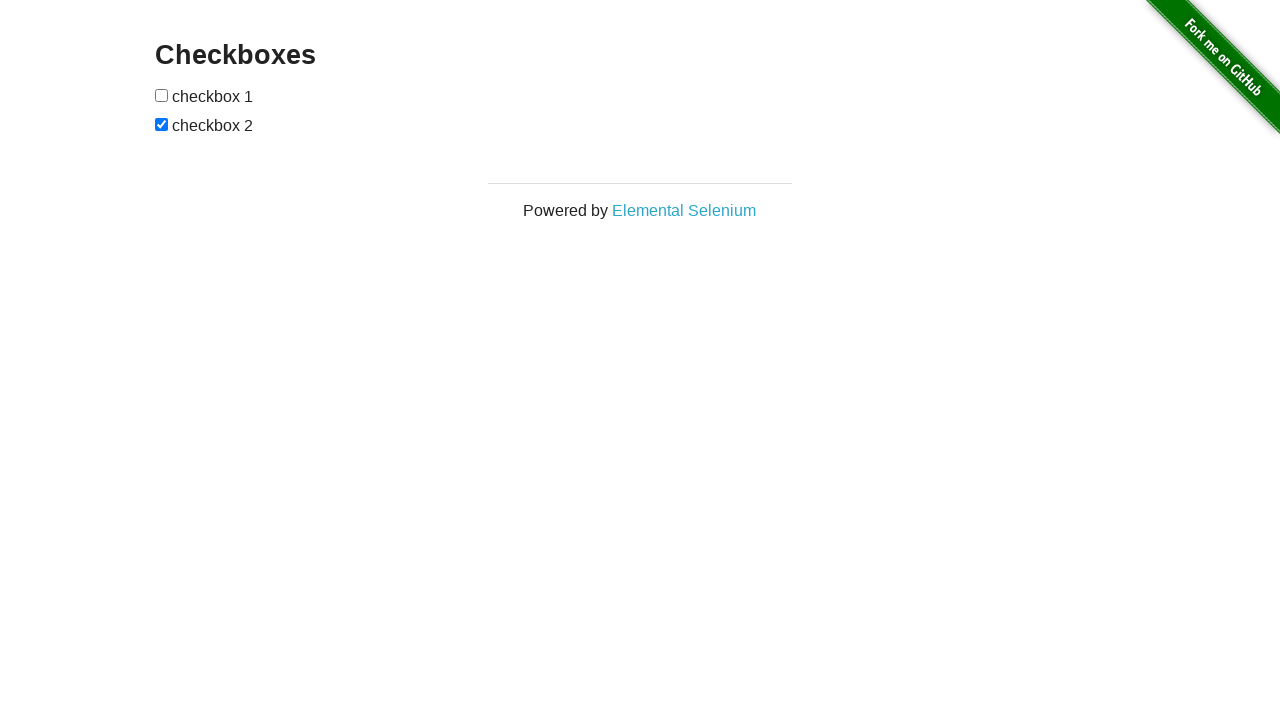